Tests confirm dialog handling by entering a name, triggering a confirm dialog, and dismissing it

Starting URL: https://rahulshettyacademy.com/AutomationPractice/

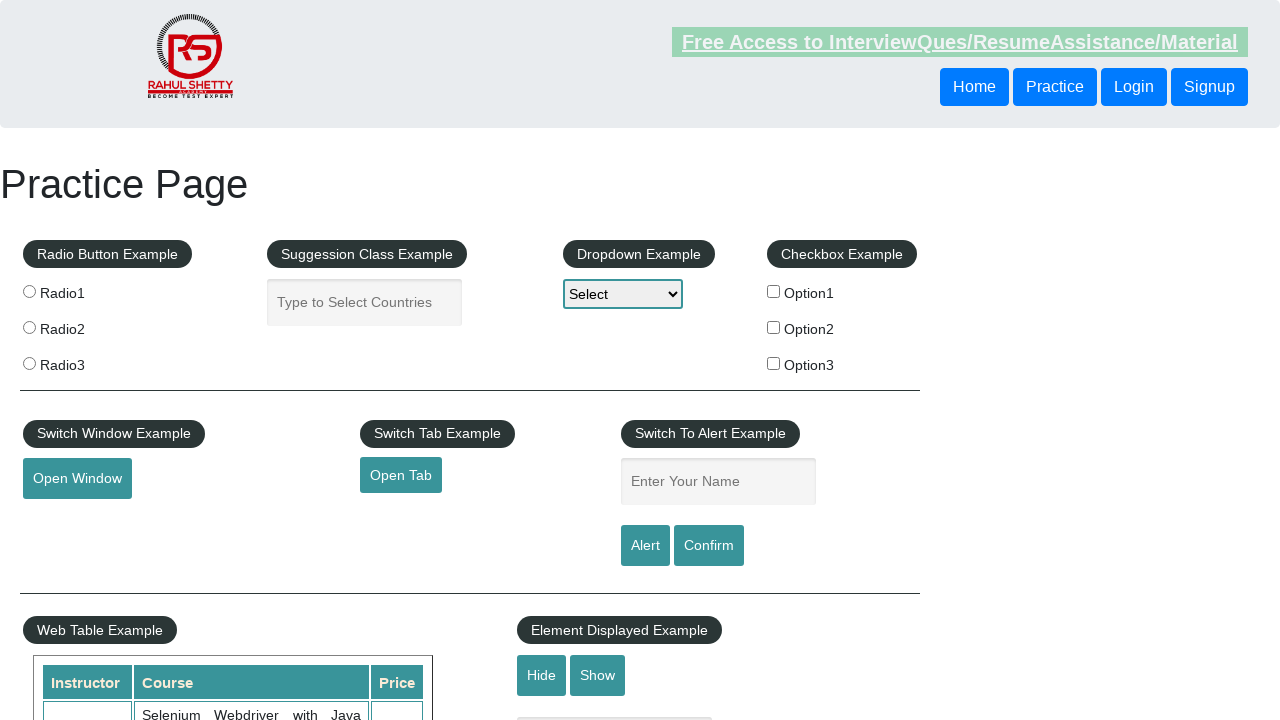

Filled name field with 'Imtiaz' on input#name
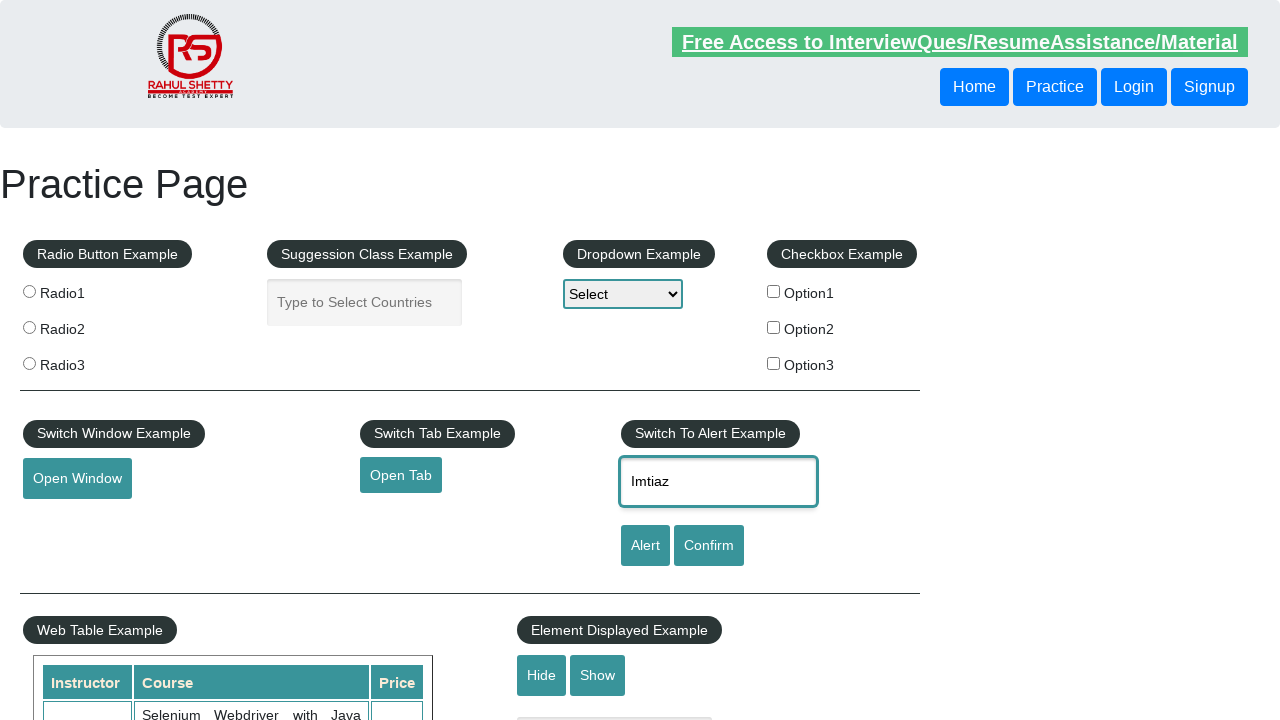

Set up dialog handler to dismiss confirm dialog
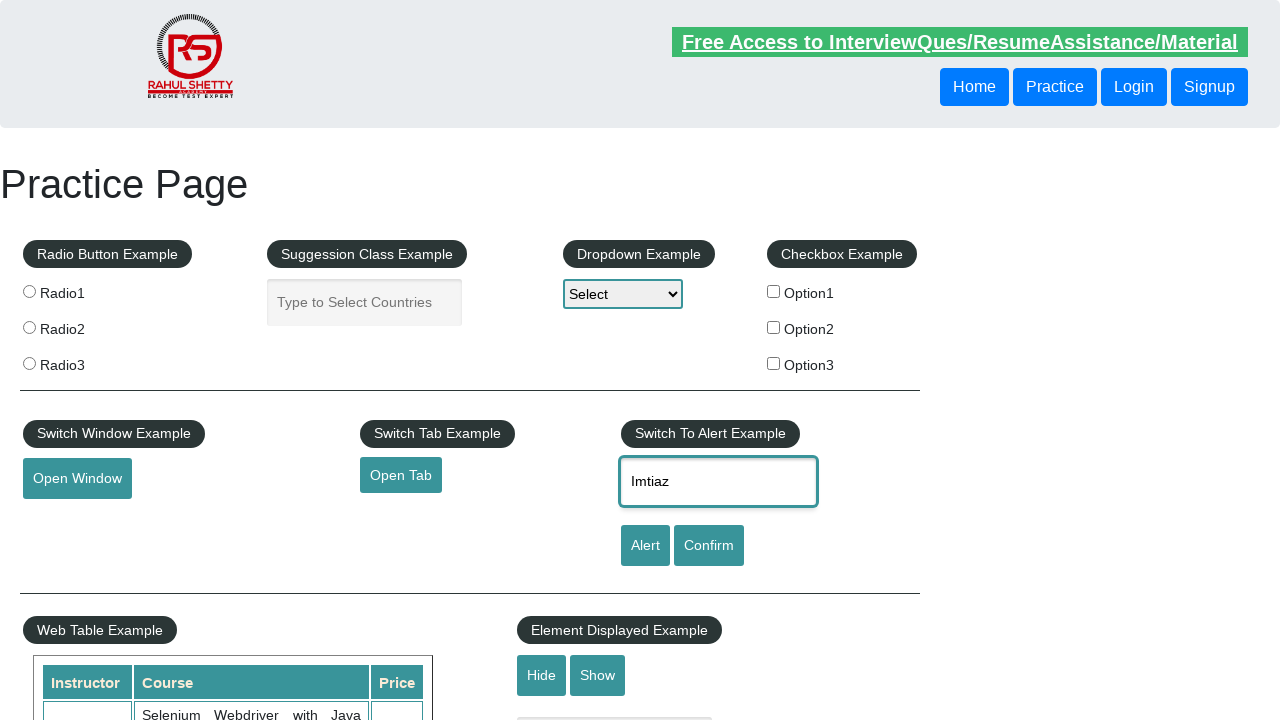

Clicked confirm button to trigger confirm dialog at (709, 546) on input#confirmbtn
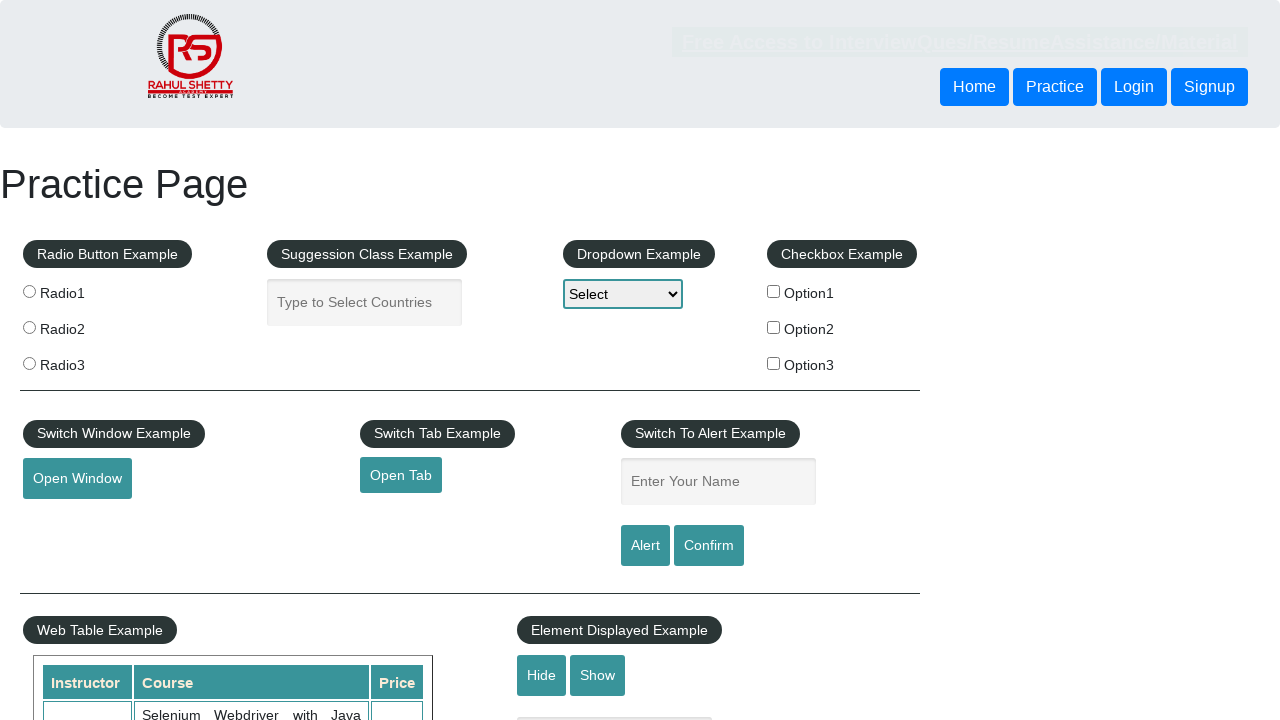

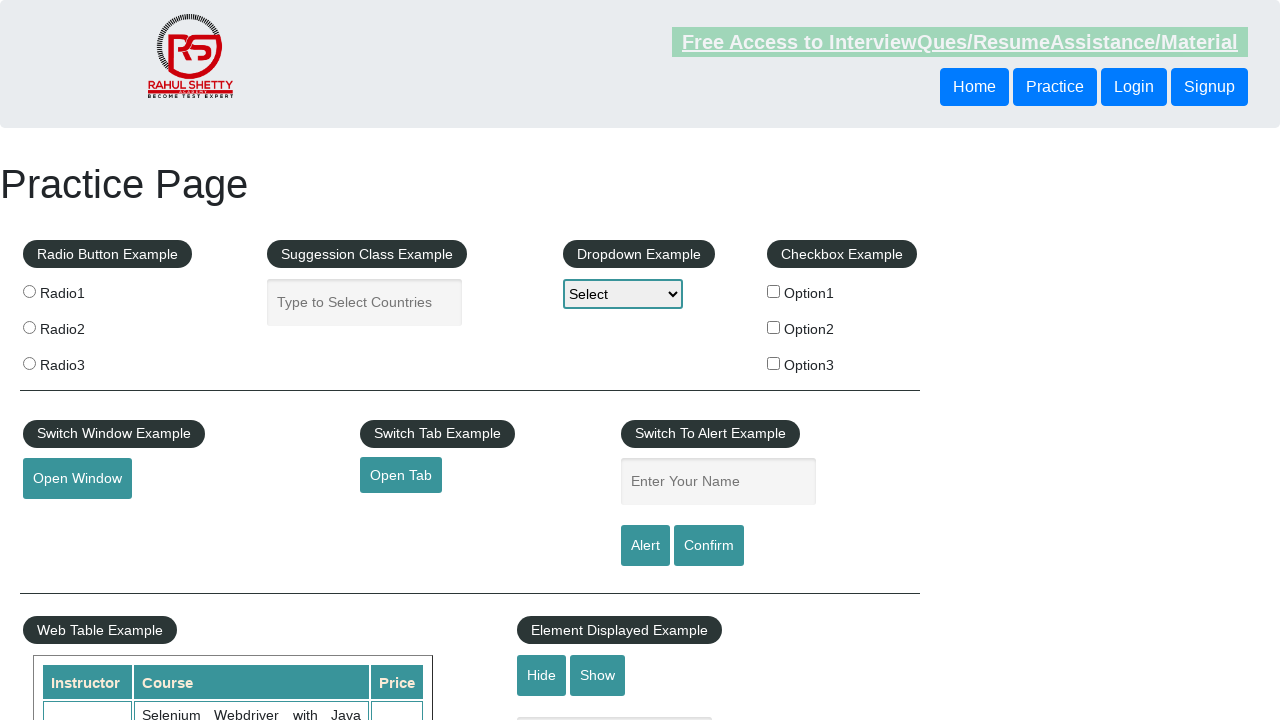